Navigates to the Tech With Tim website and verifies the page loads by checking the title is accessible

Starting URL: https://techwithtim.net

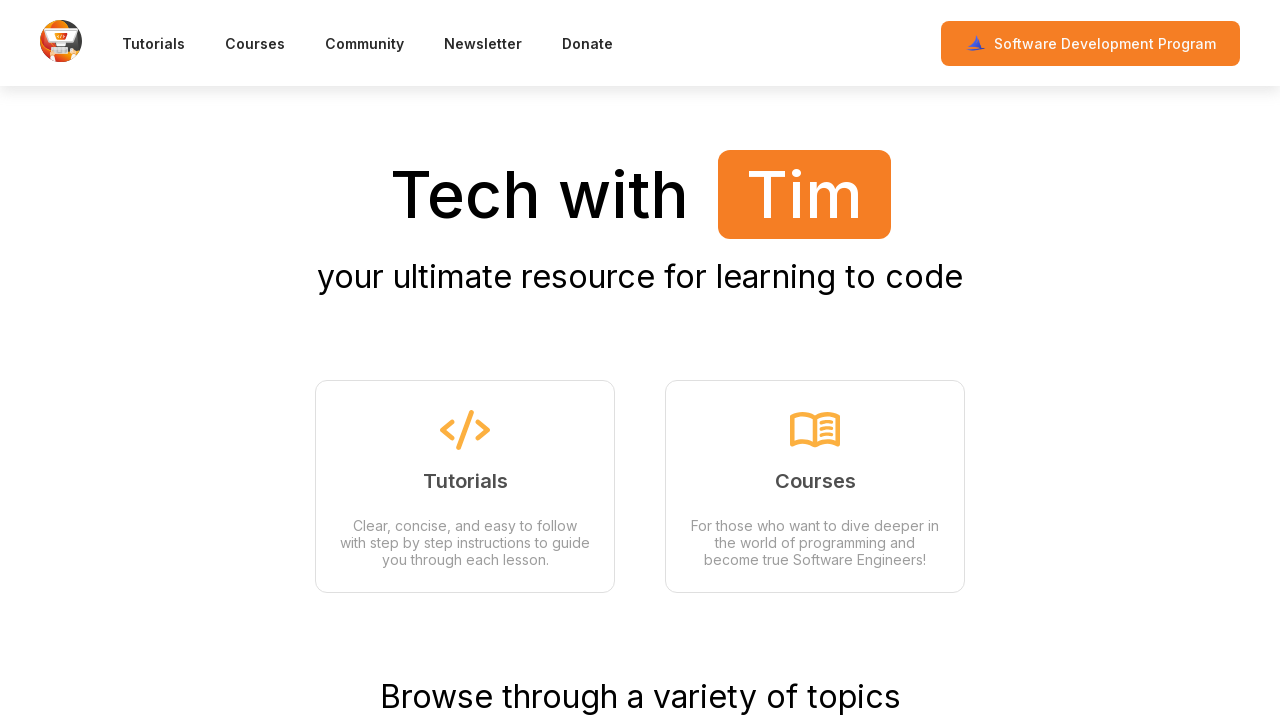

Waited for page to reach domcontentloaded state
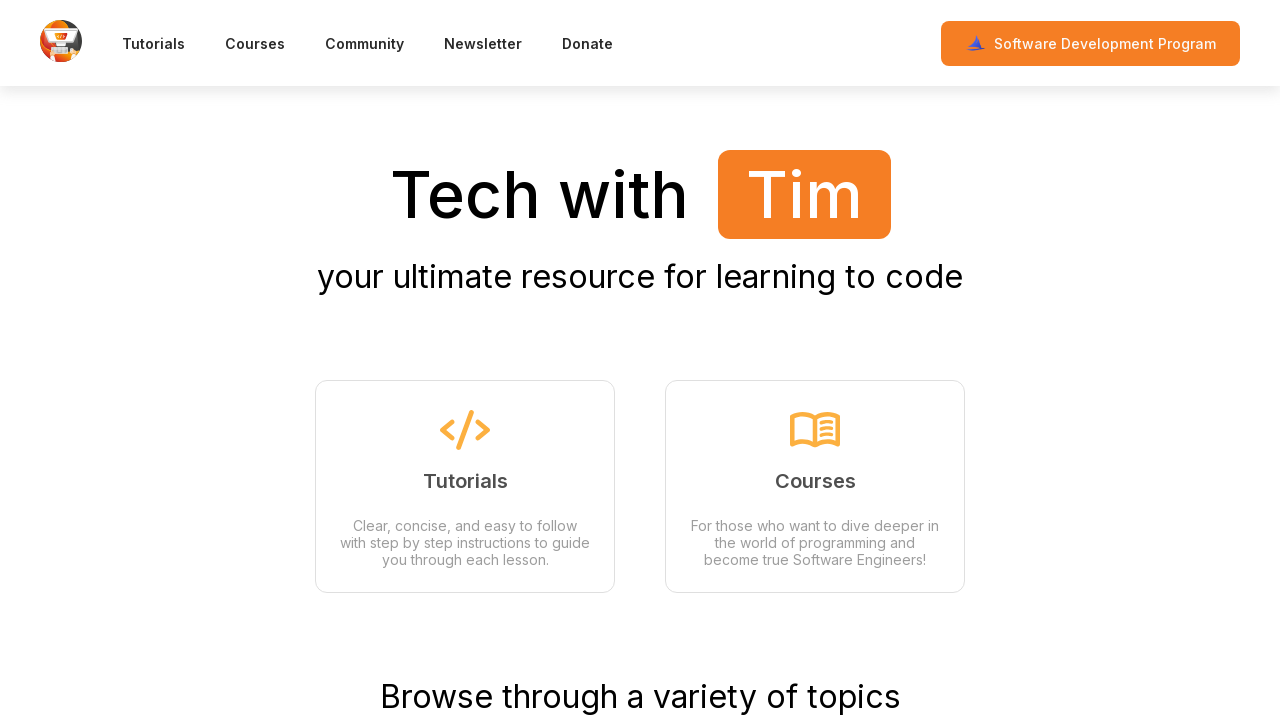

Verified page title is not None - page loaded successfully
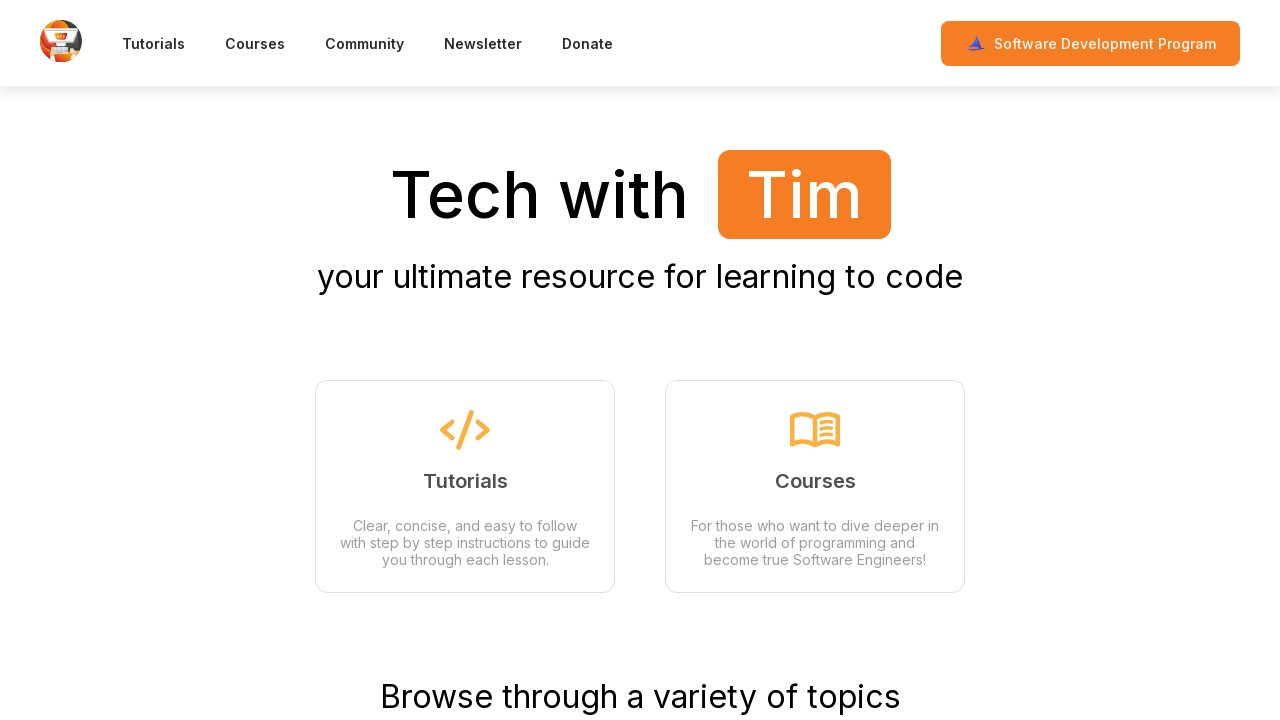

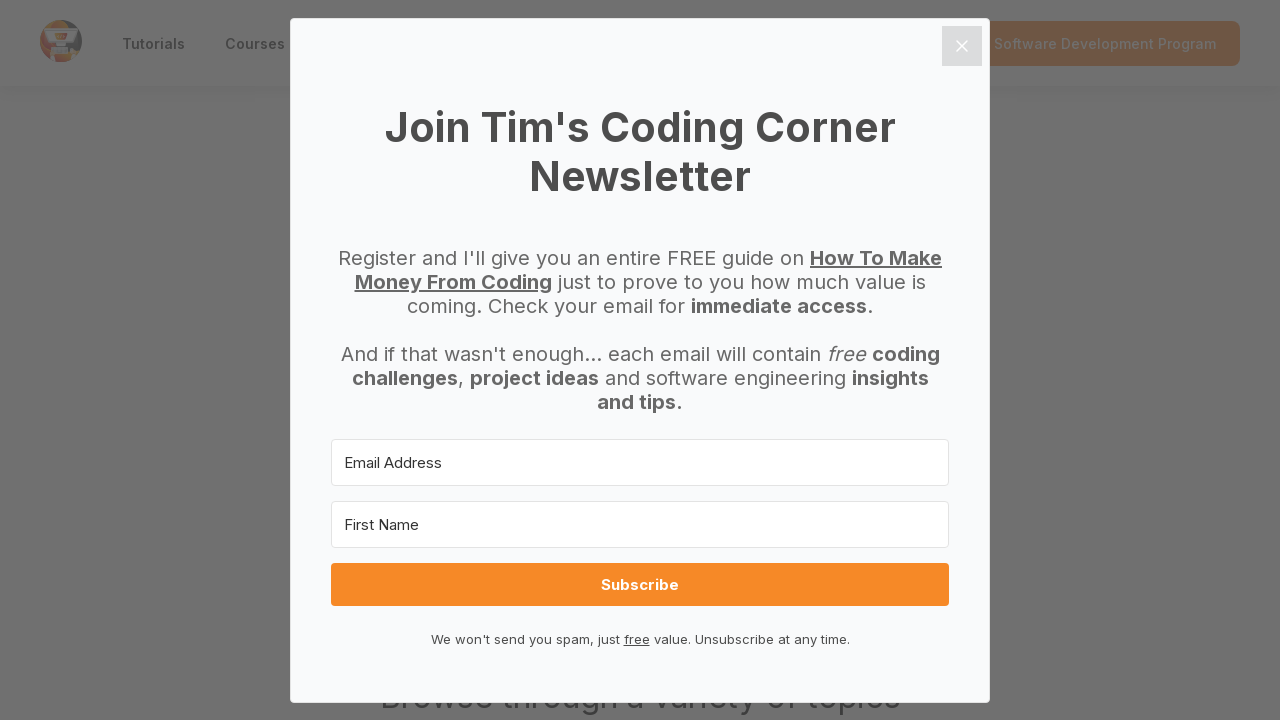